Tests a keypress form by entering a name into the input field and clicking a button to submit

Starting URL: https://formy-project.herokuapp.com/keypress

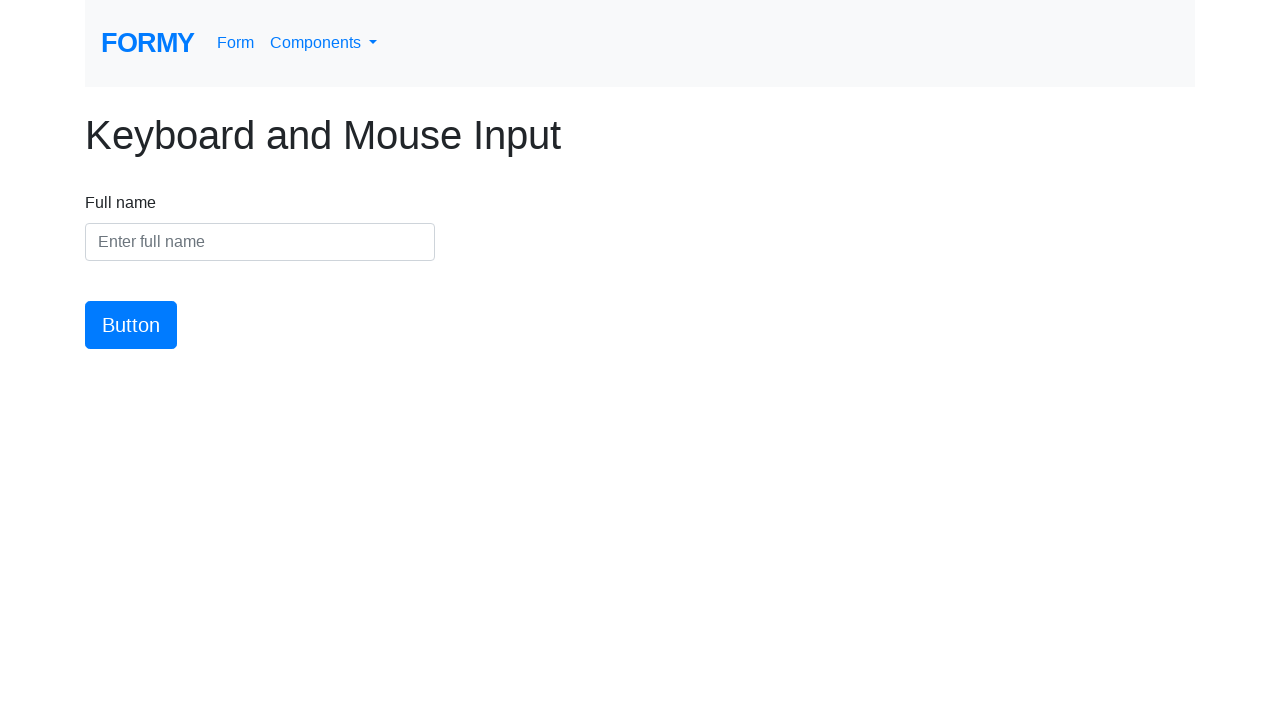

Filled name input field with 'Karl' on #name
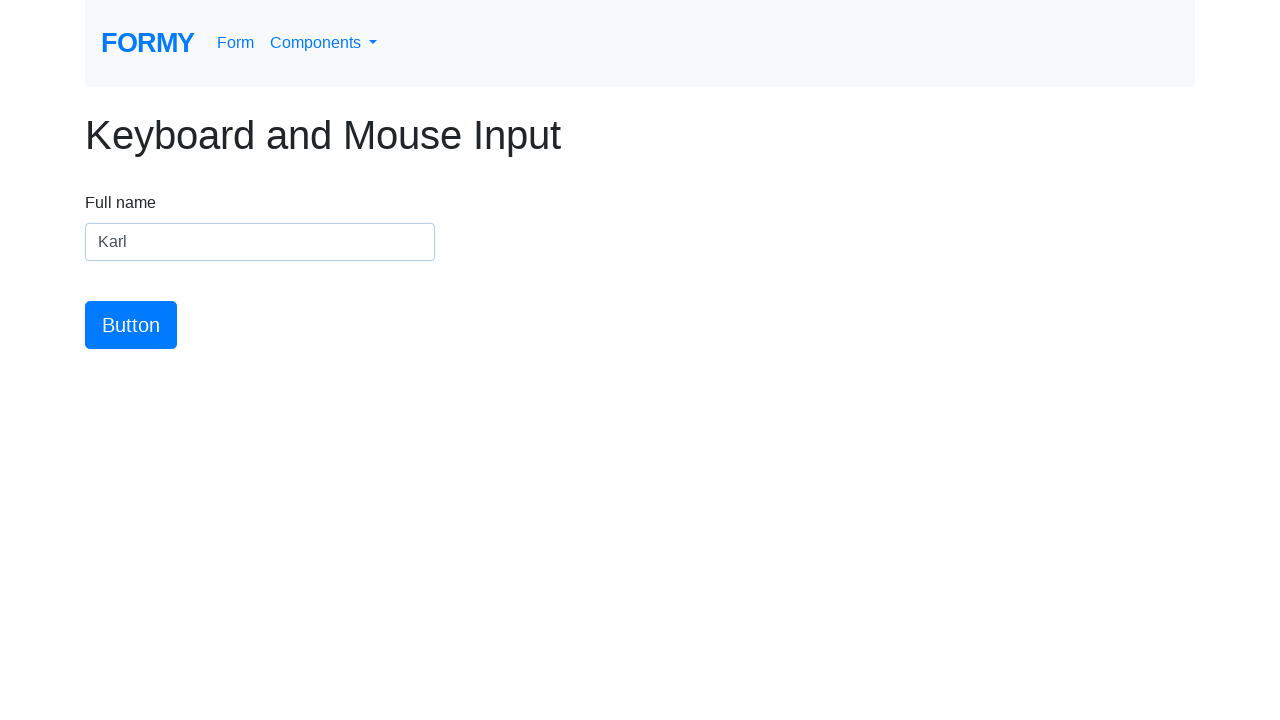

Clicked submit button to submit form at (131, 325) on #button
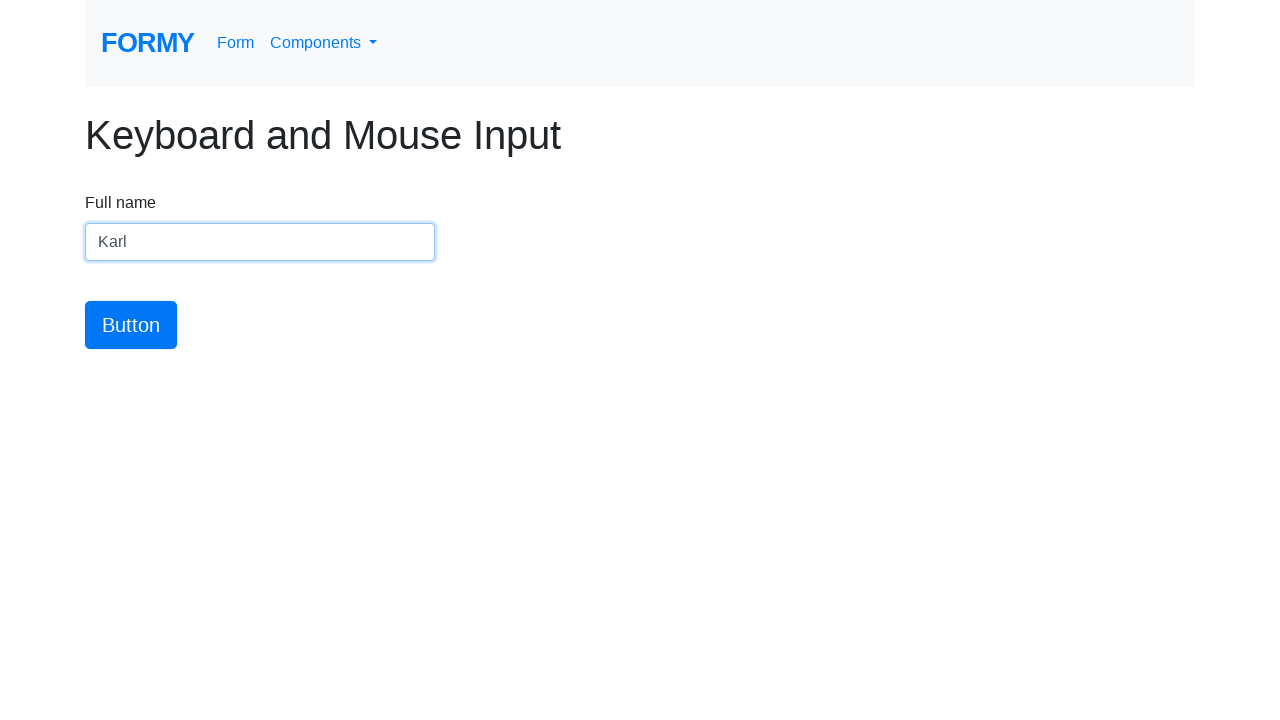

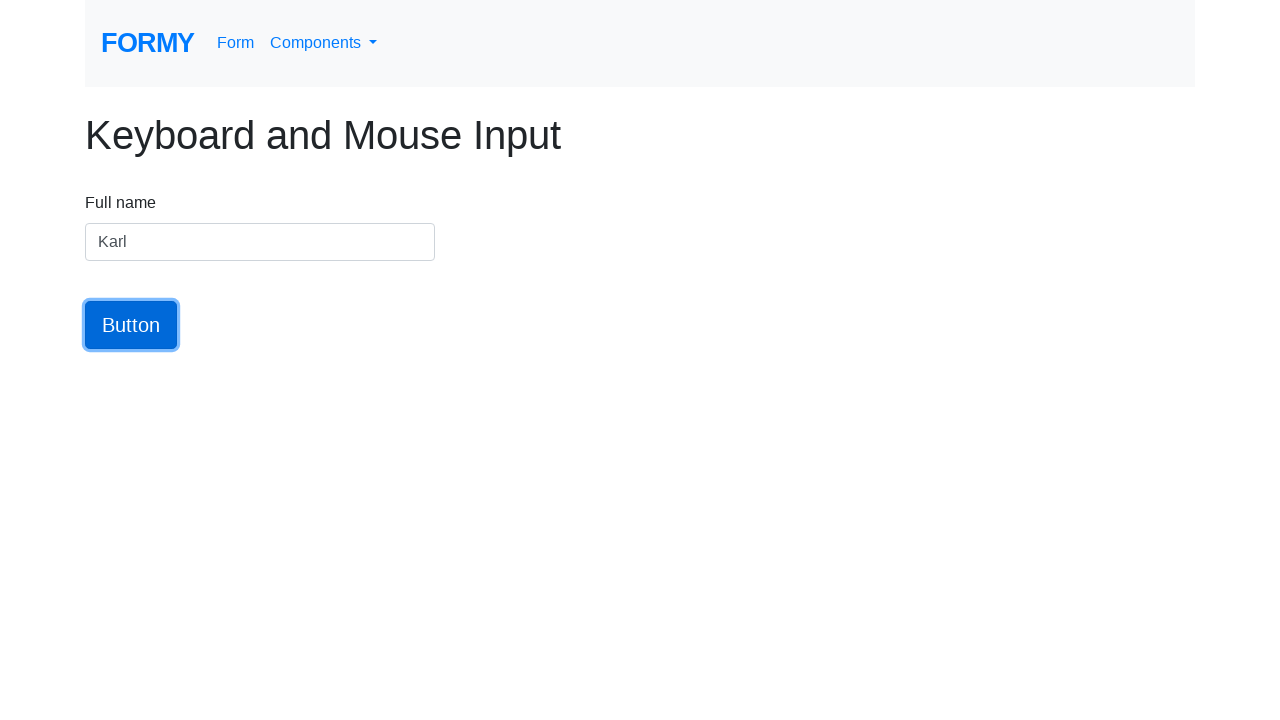